Tests radio button selection by checking the red color option on the radio buttons practice page.

Starting URL: https://practice.expandtesting.com/radio-buttons

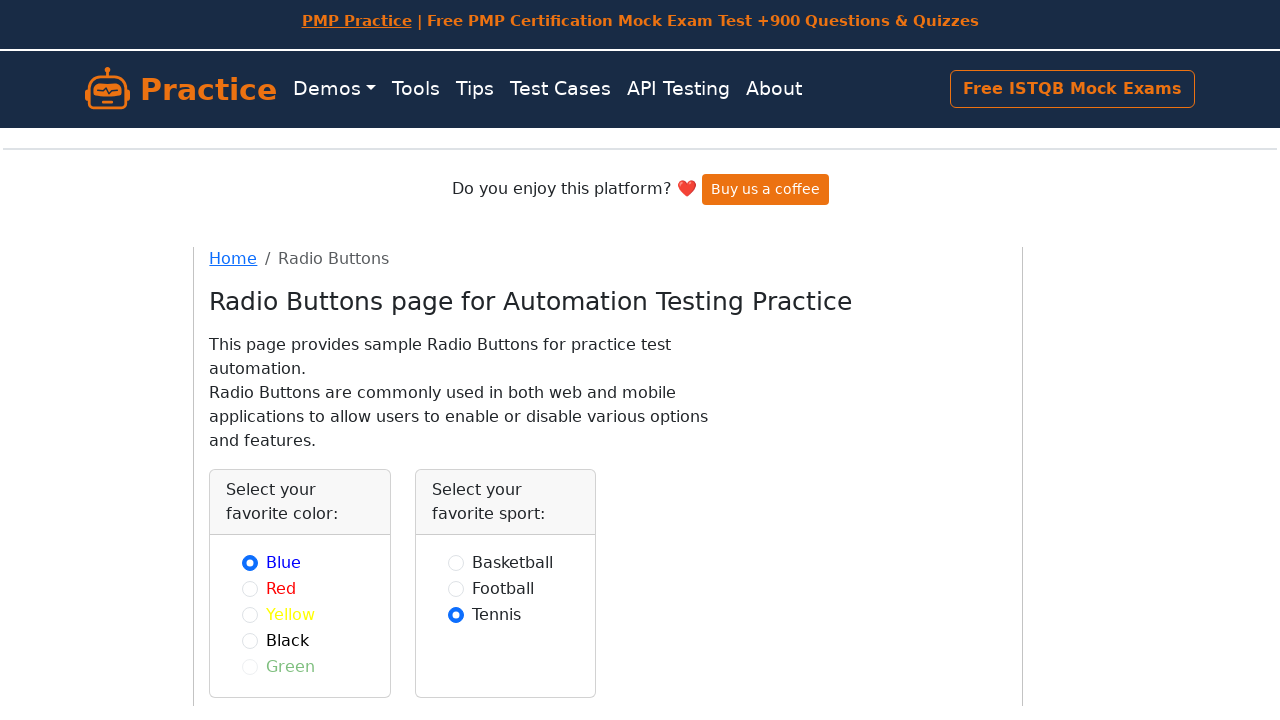

Page heading 'Radio Buttons page for Automation Testing Practice' became visible
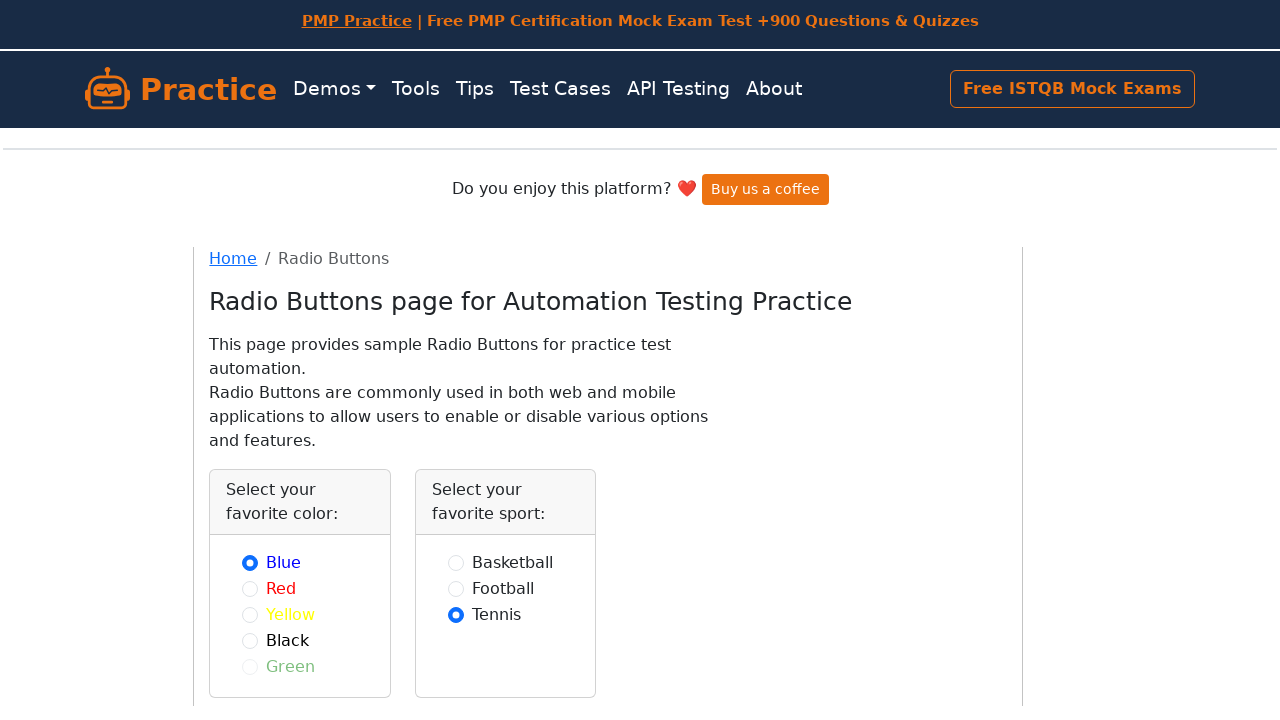

Selected the red color radio button option at (250, 588) on input.form-check-input[value='red']
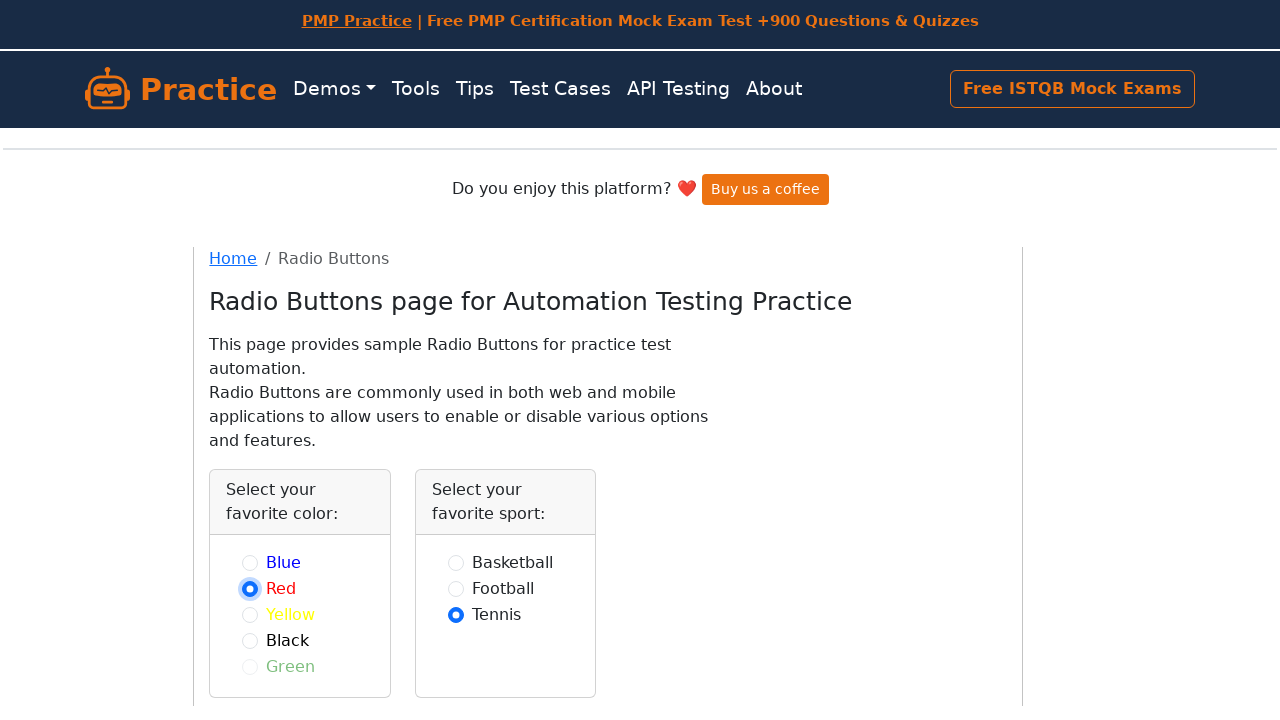

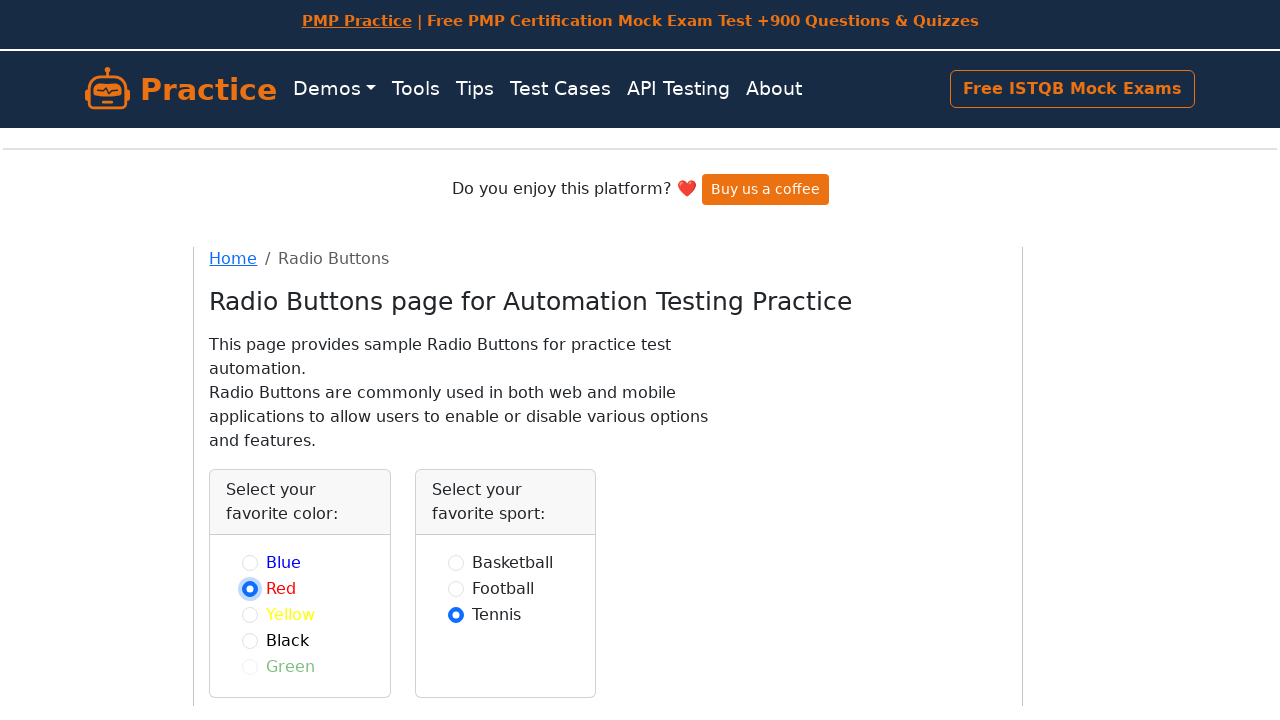